Tests a simple form by filling in first name, last name, city, and country fields using different selector strategies, then submits the form

Starting URL: http://suninjuly.github.io/simple_form_find_task.html

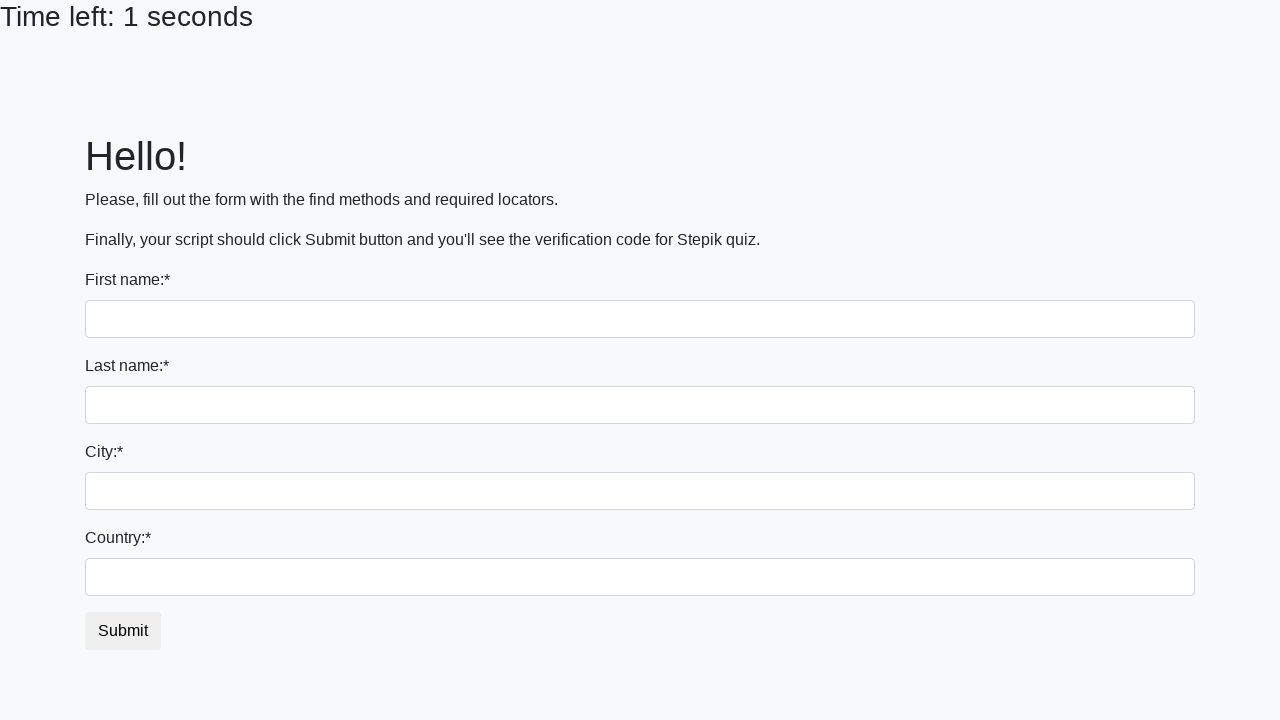

Filled first name field with 'Ivan' using tag name selector on input
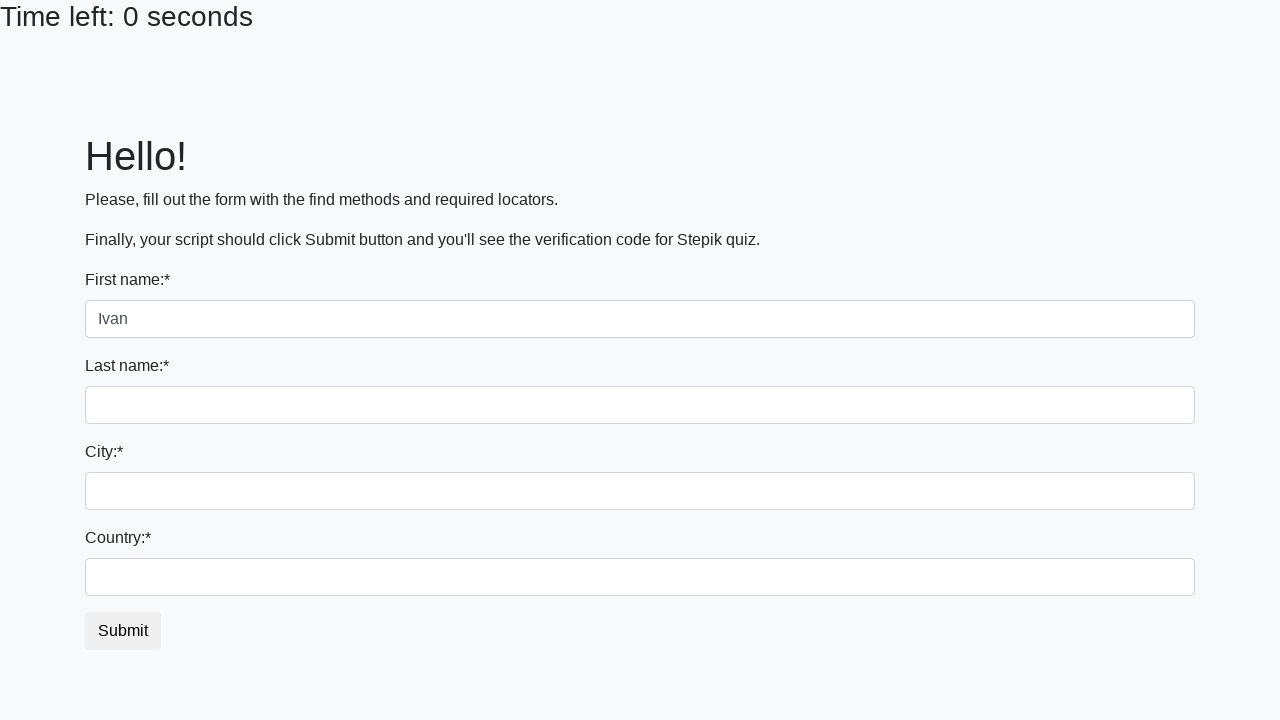

Filled last name field with 'Petrov' using name attribute selector on input[name='last_name']
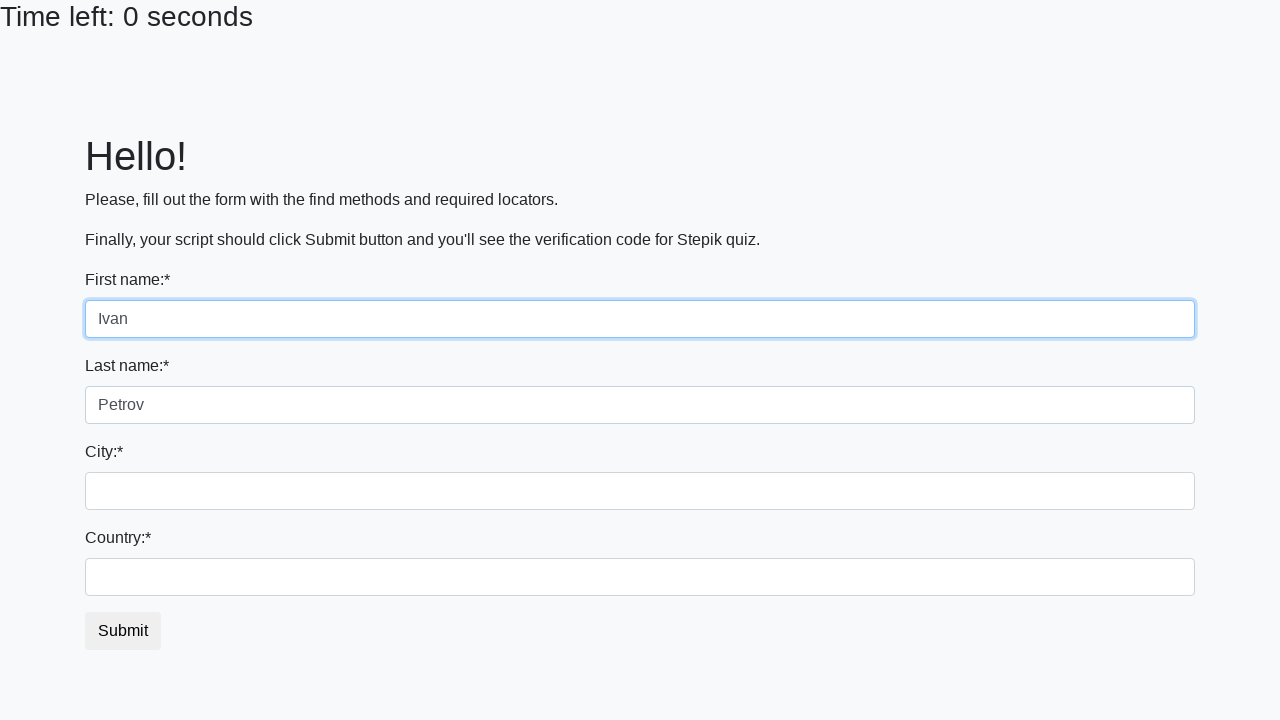

Filled city field with 'Smolensk' using class name selector on .city
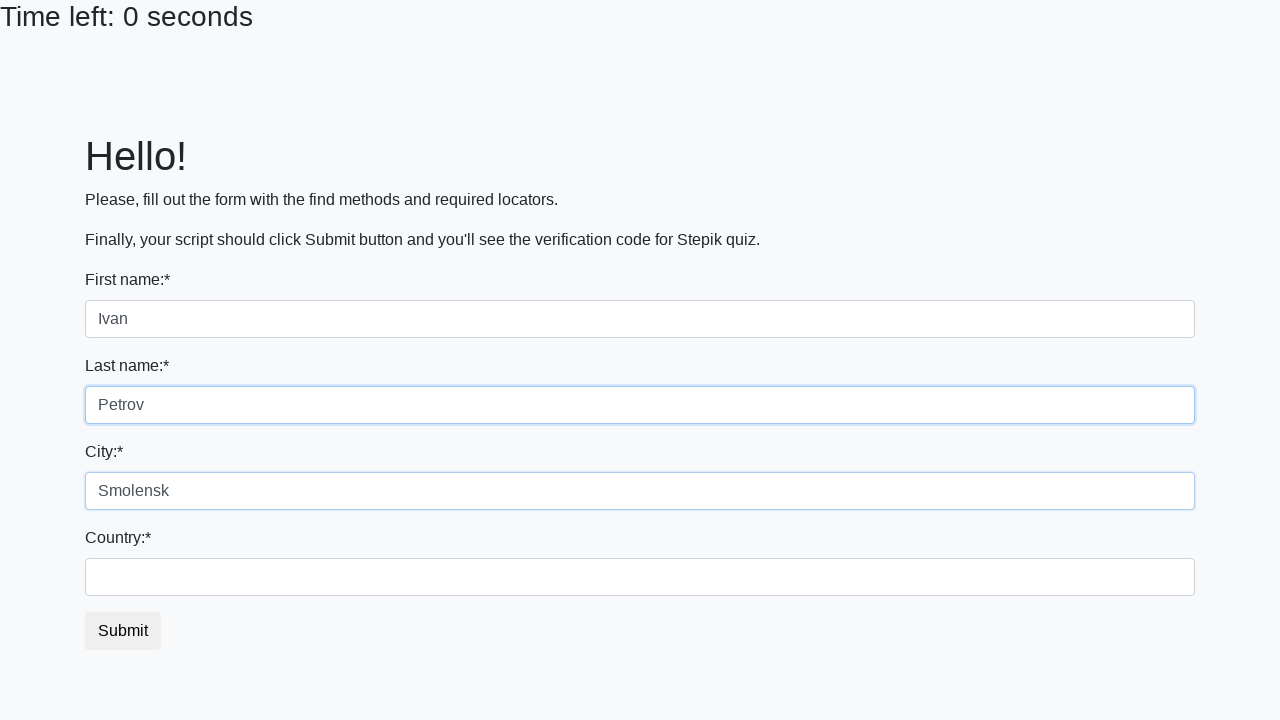

Filled country field with 'Russia' using id selector on #country
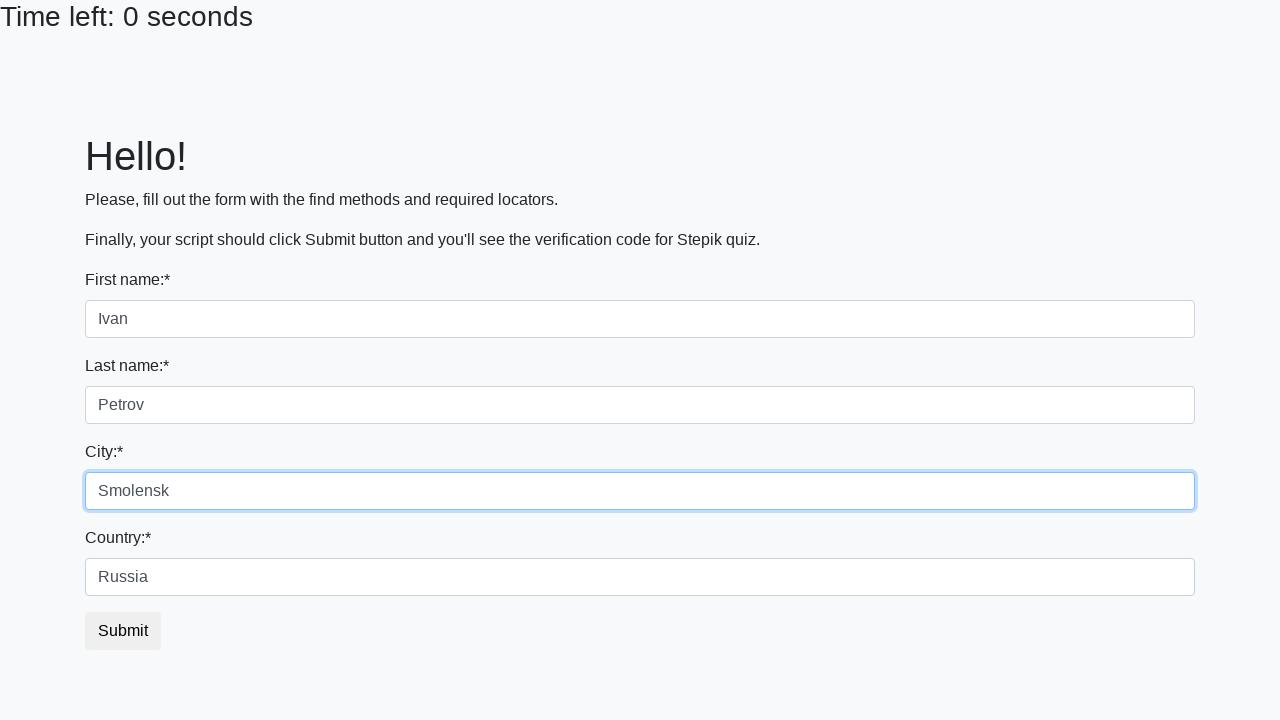

Clicked submit button to submit the form at (123, 631) on button.btn
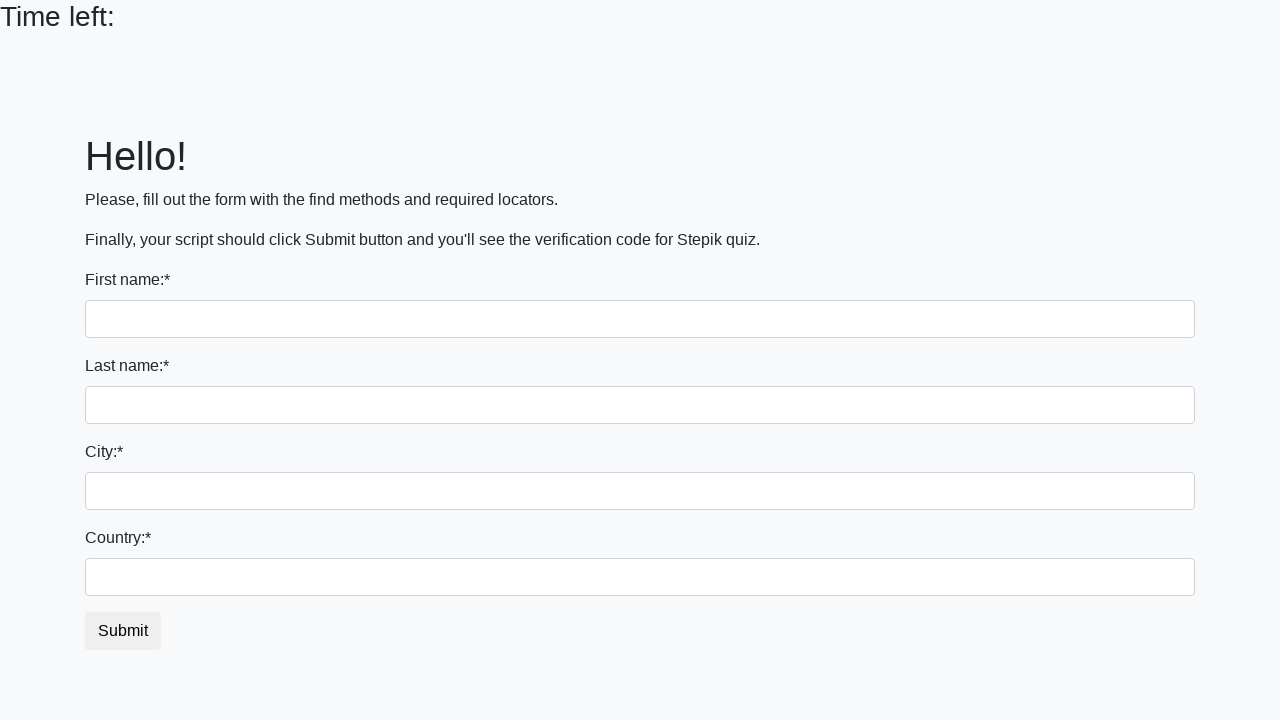

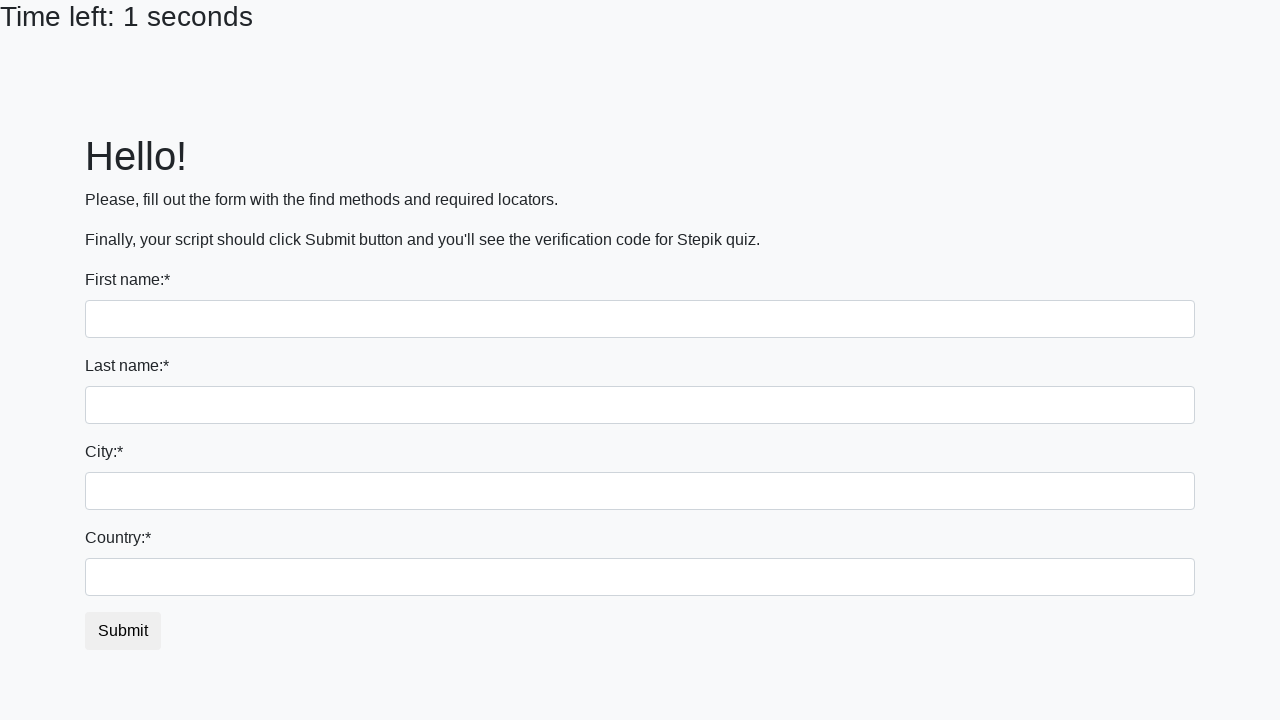